Tests lastName field validation with mixed case and trailing spaces under 50 length

Starting URL: https://buggy.justtestit.org/register

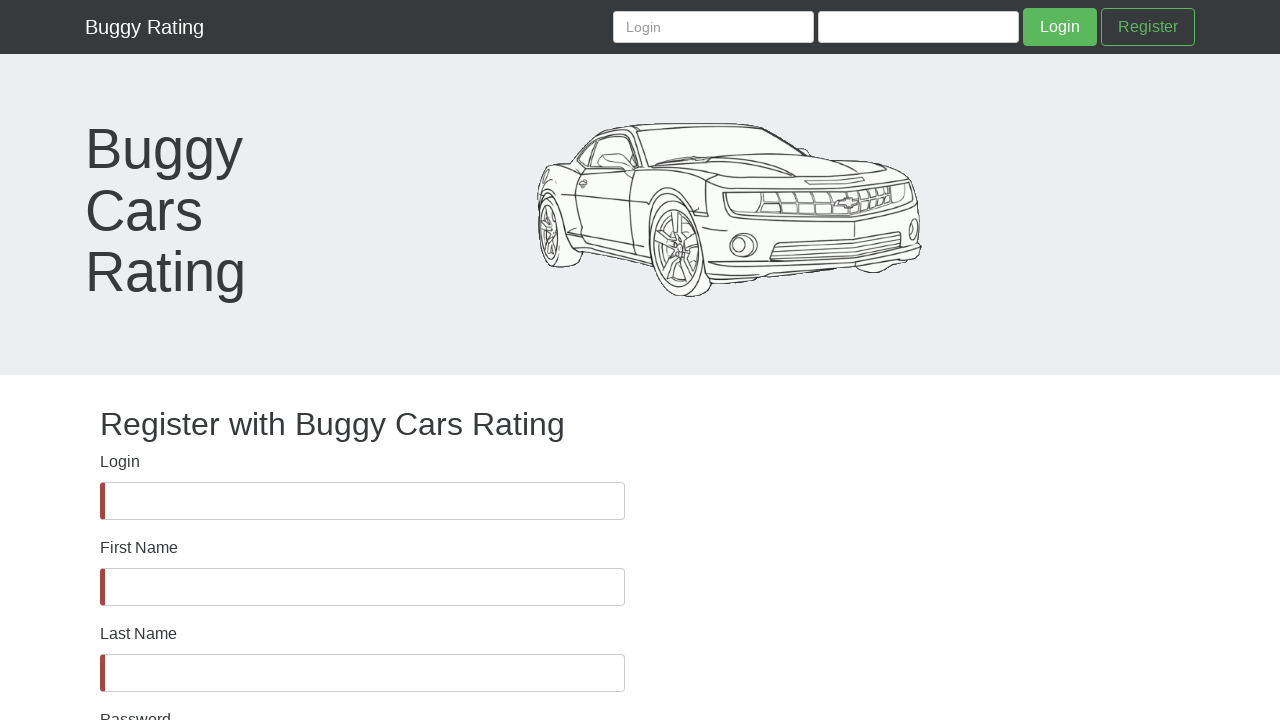

lastName field is visible
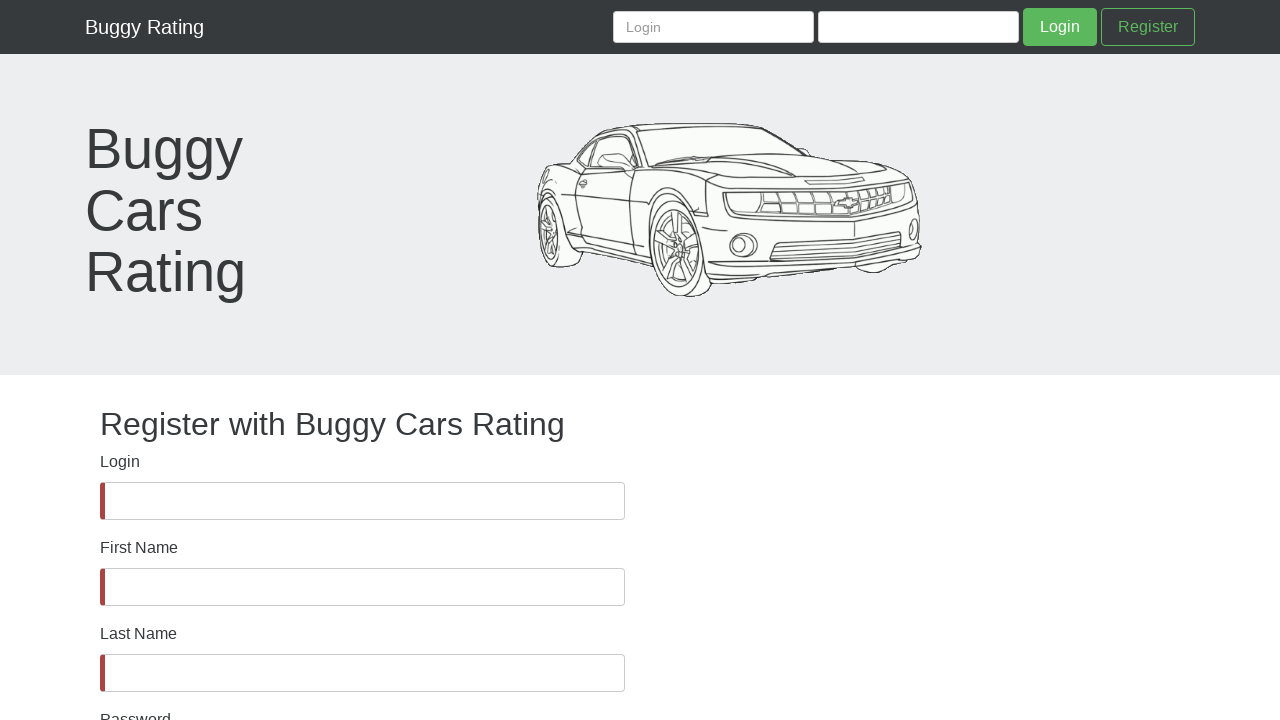

Filled lastName field with mixed case characters and trailing spaces (total length under 50) on #lastName
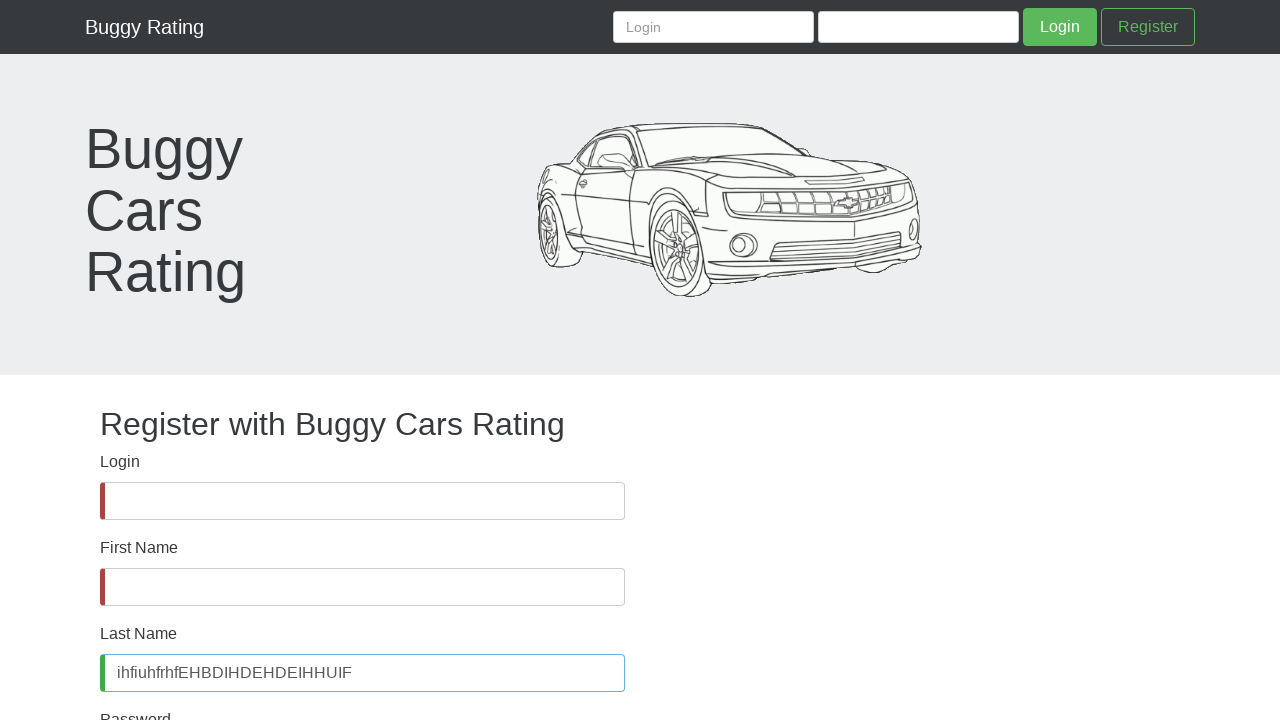

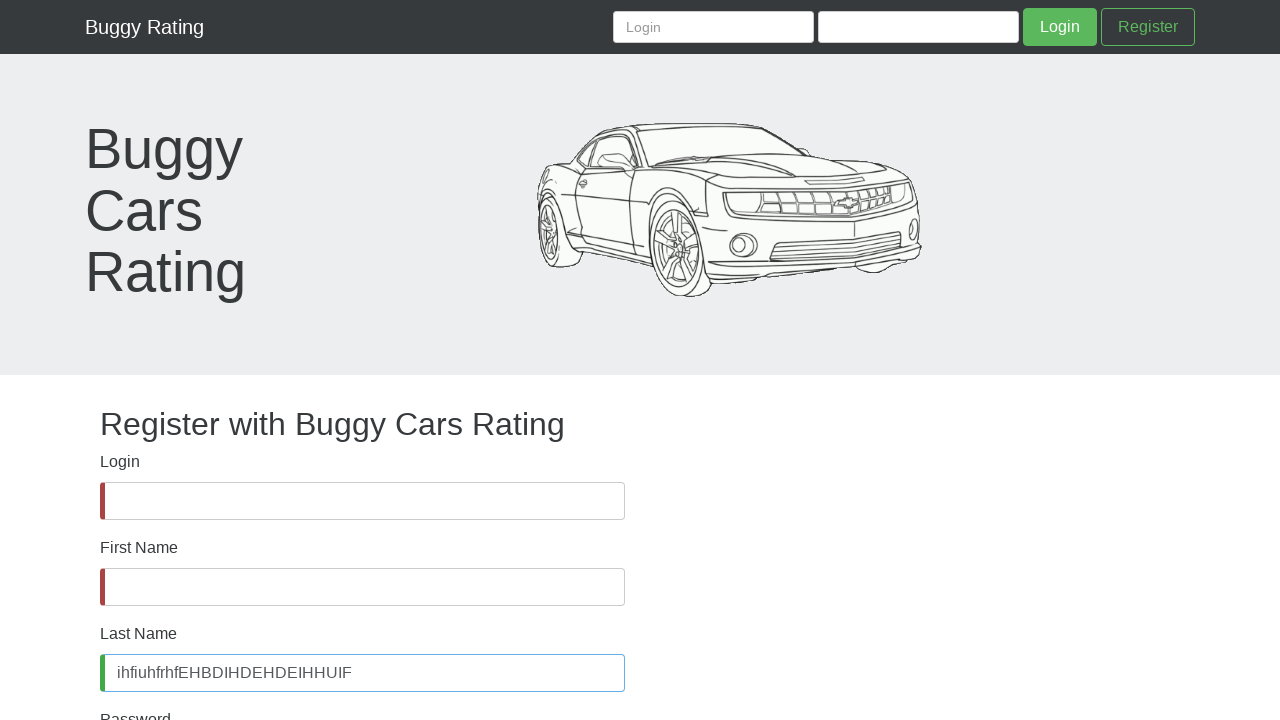